Tests opting out of A/B testing by adding an Optimizely opt-out cookie before navigating to the A/B test page.

Starting URL: http://the-internet.herokuapp.com

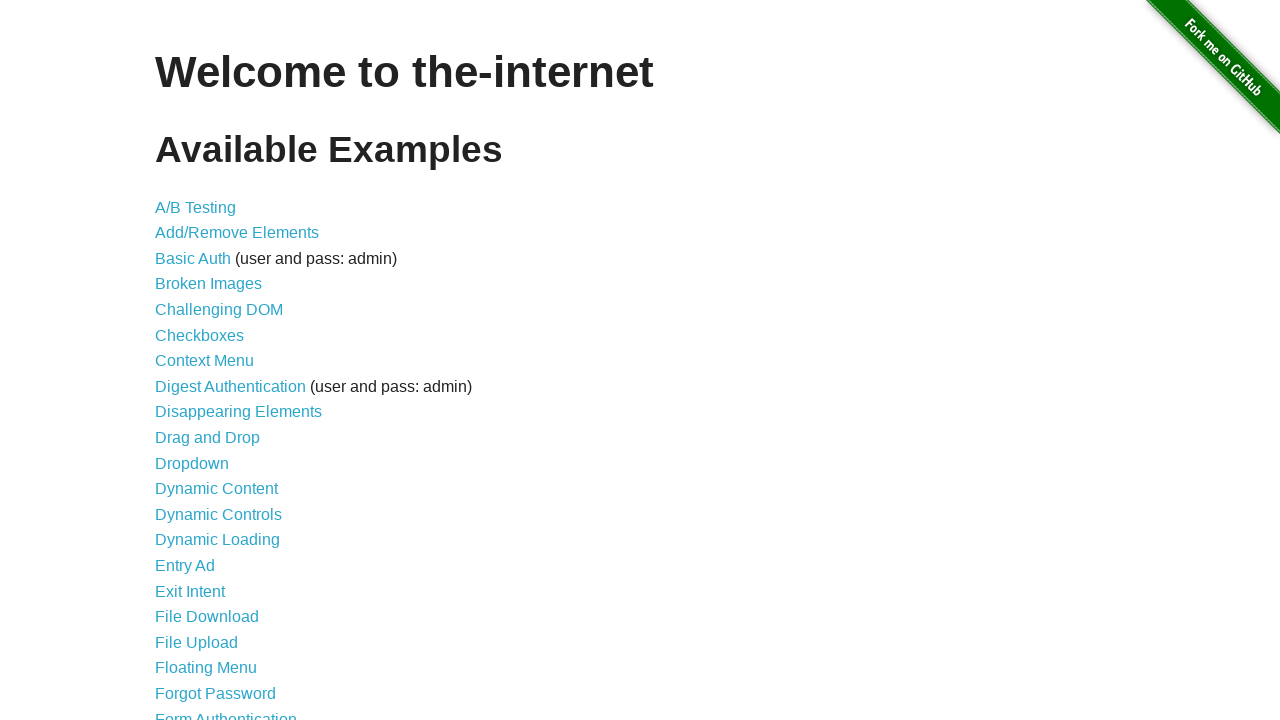

Added Optimizely opt-out cookie to context
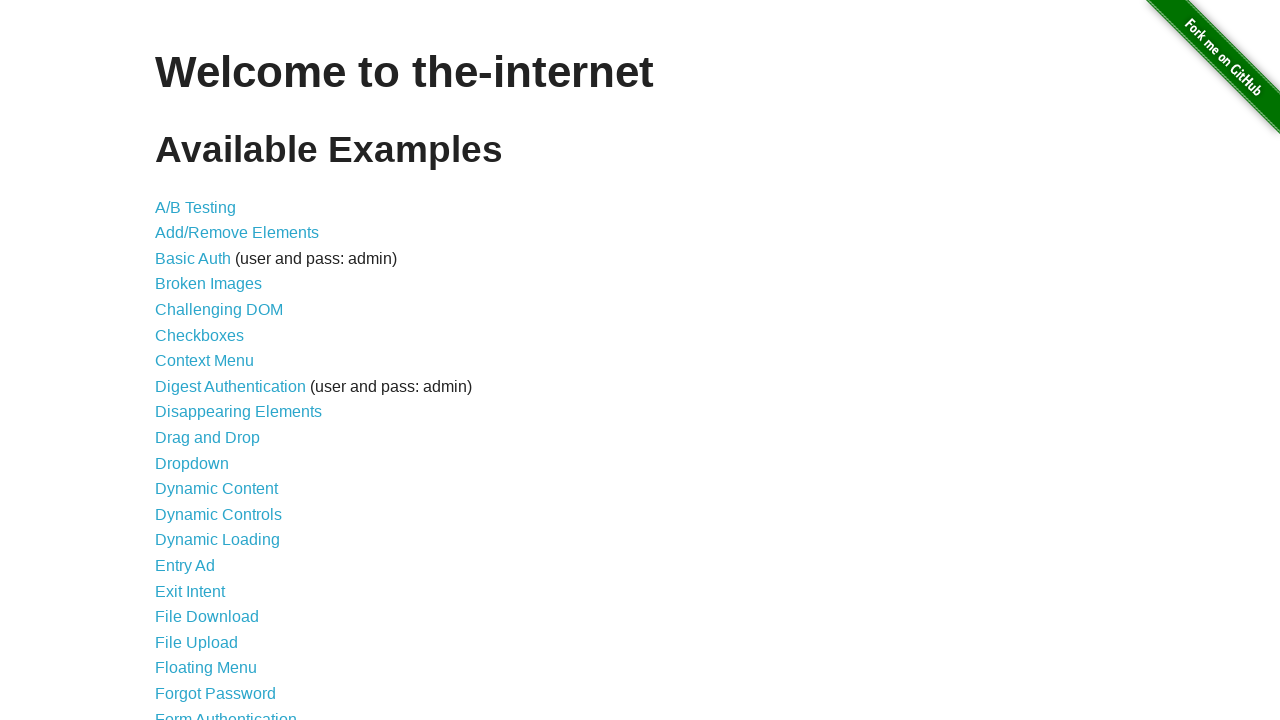

Navigated to A/B test page
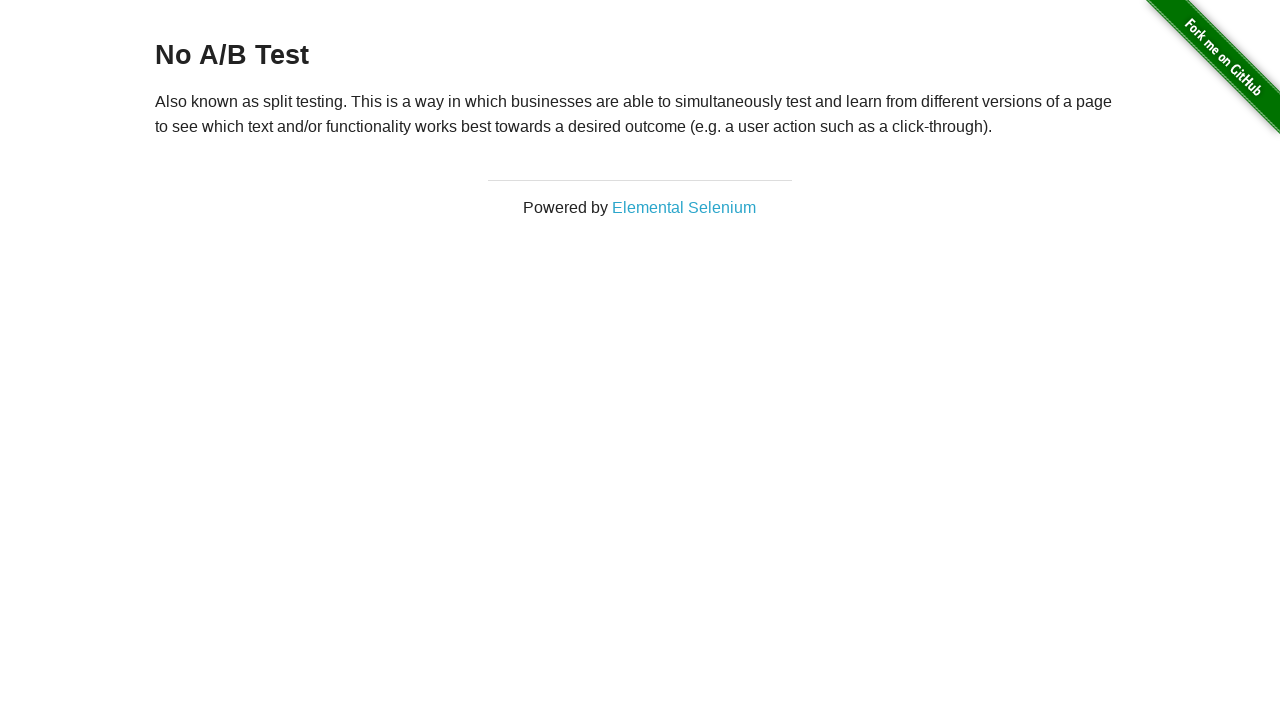

Verified page heading shows 'No A/B Test', confirming opt-out cookie is working
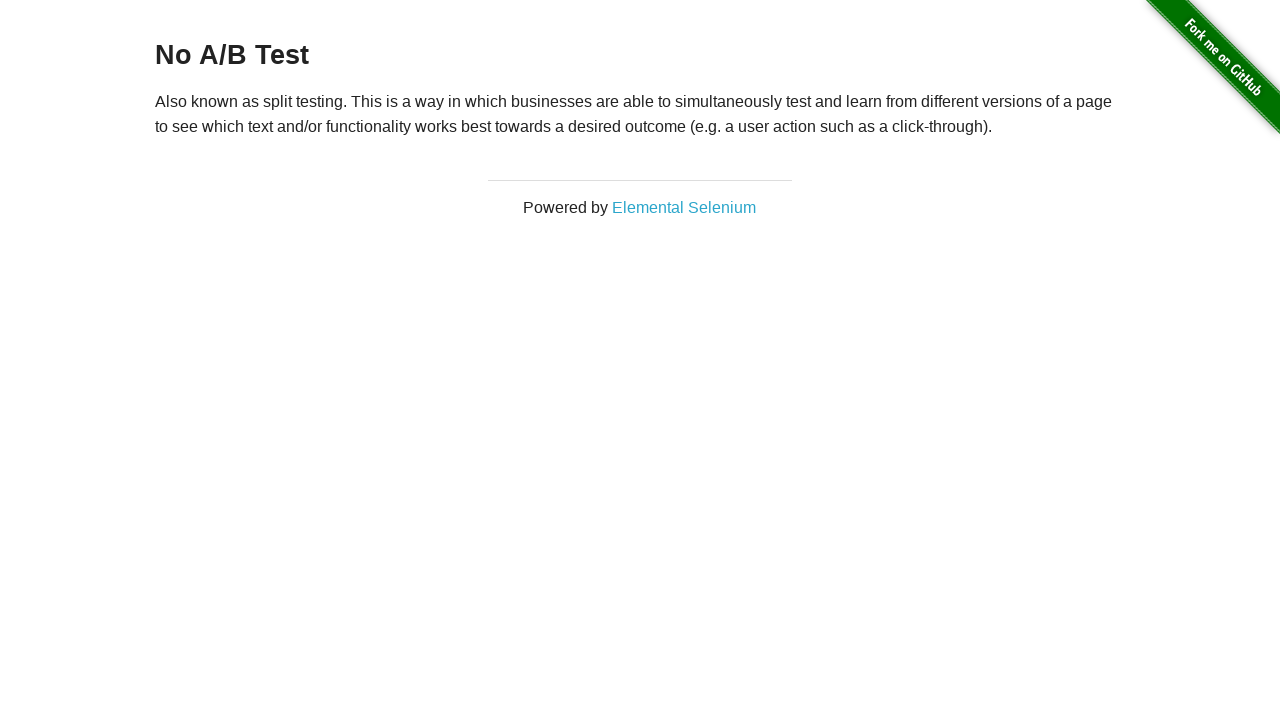

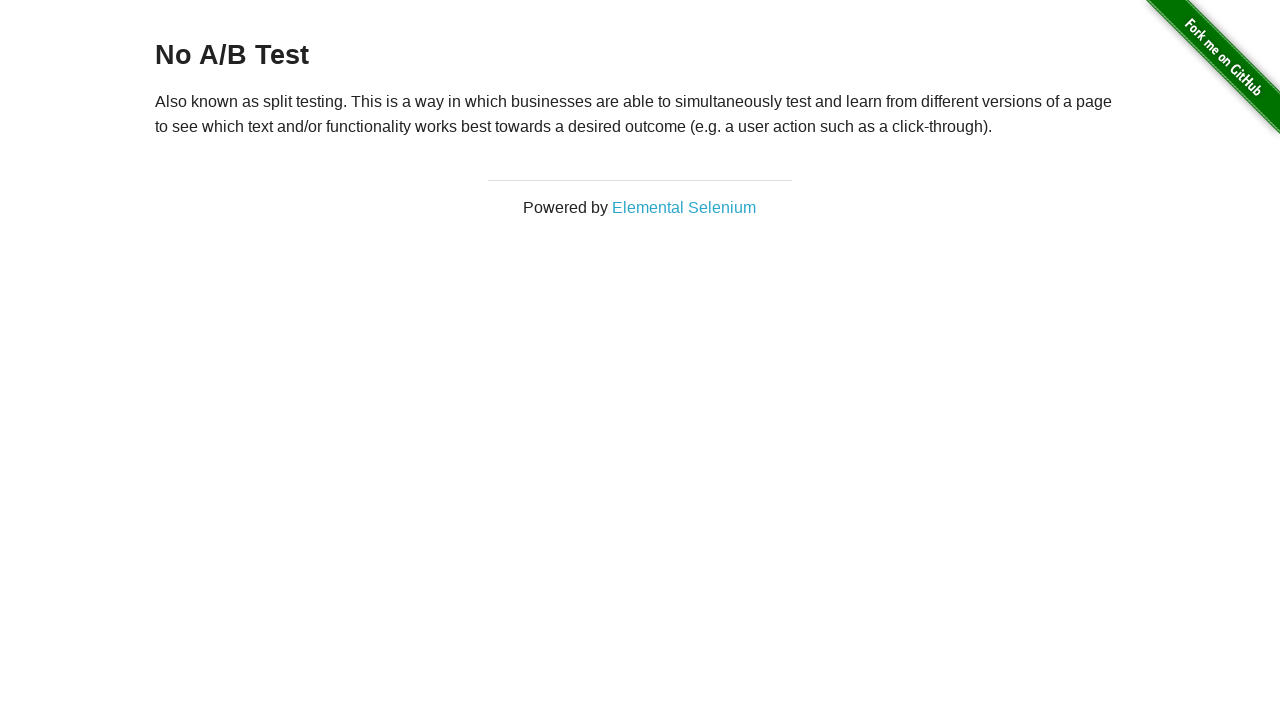